Tests selecting from a dropdown list by manually iterating through options, finding the one with matching text, clicking it, and verifying the selection was made correctly.

Starting URL: https://the-internet.herokuapp.com/dropdown

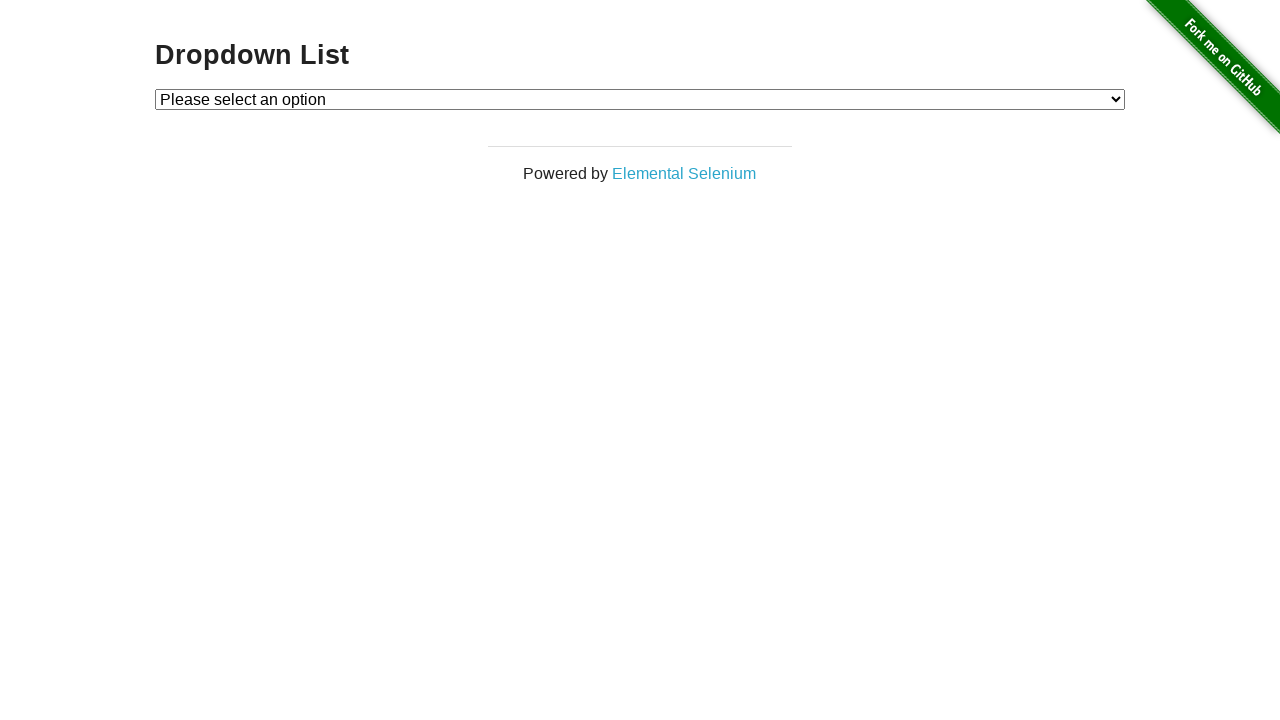

Waited for dropdown element to be present
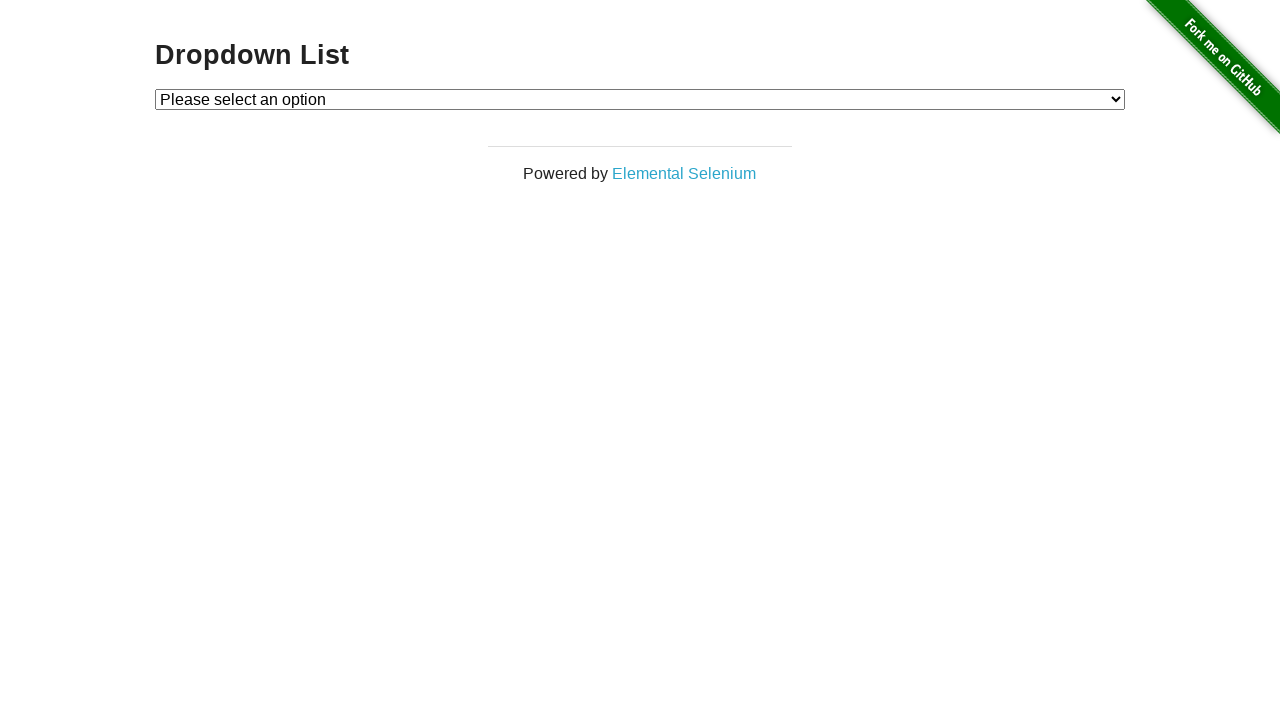

Selected 'Option 1' from dropdown on #dropdown
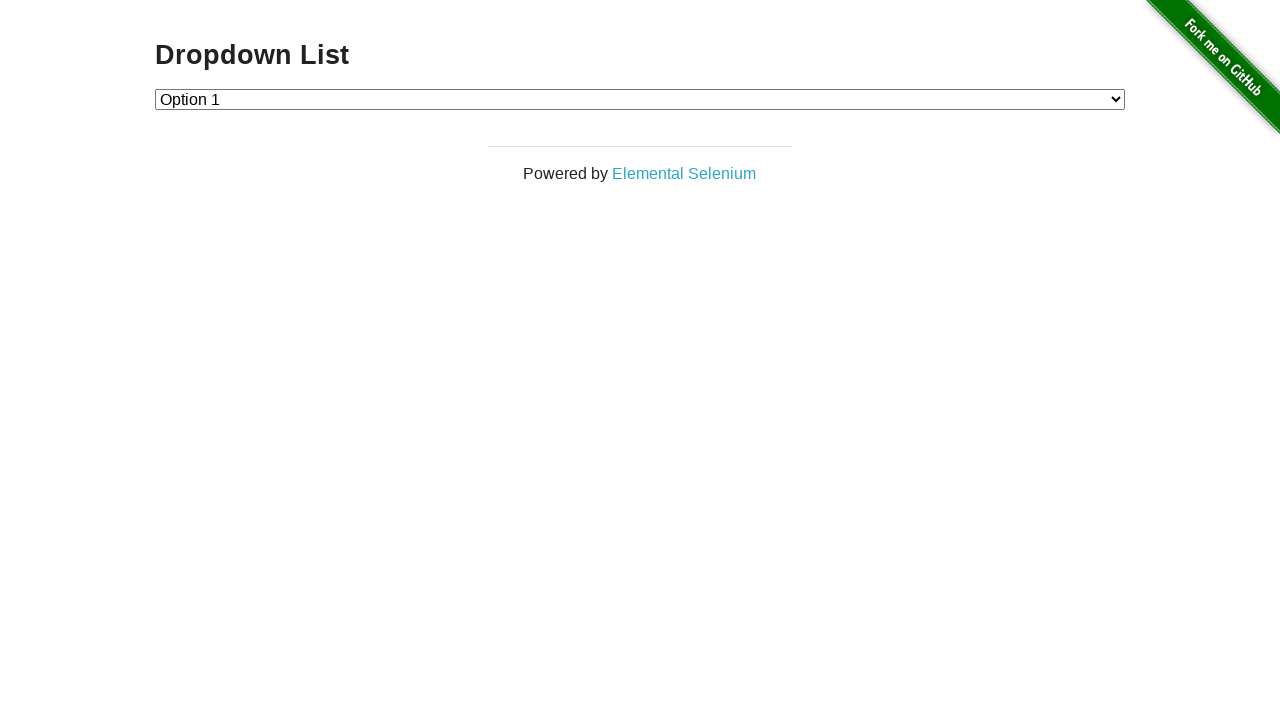

Retrieved dropdown value to verify selection
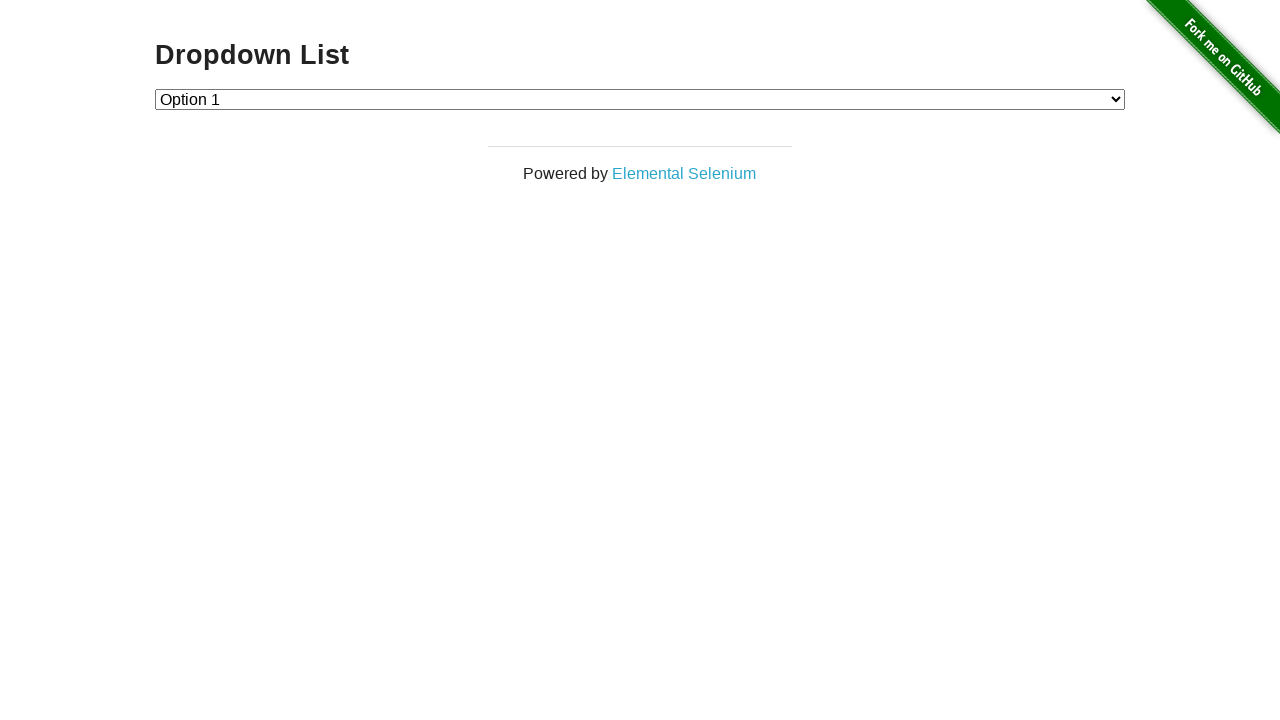

Verified dropdown value is '1' as expected
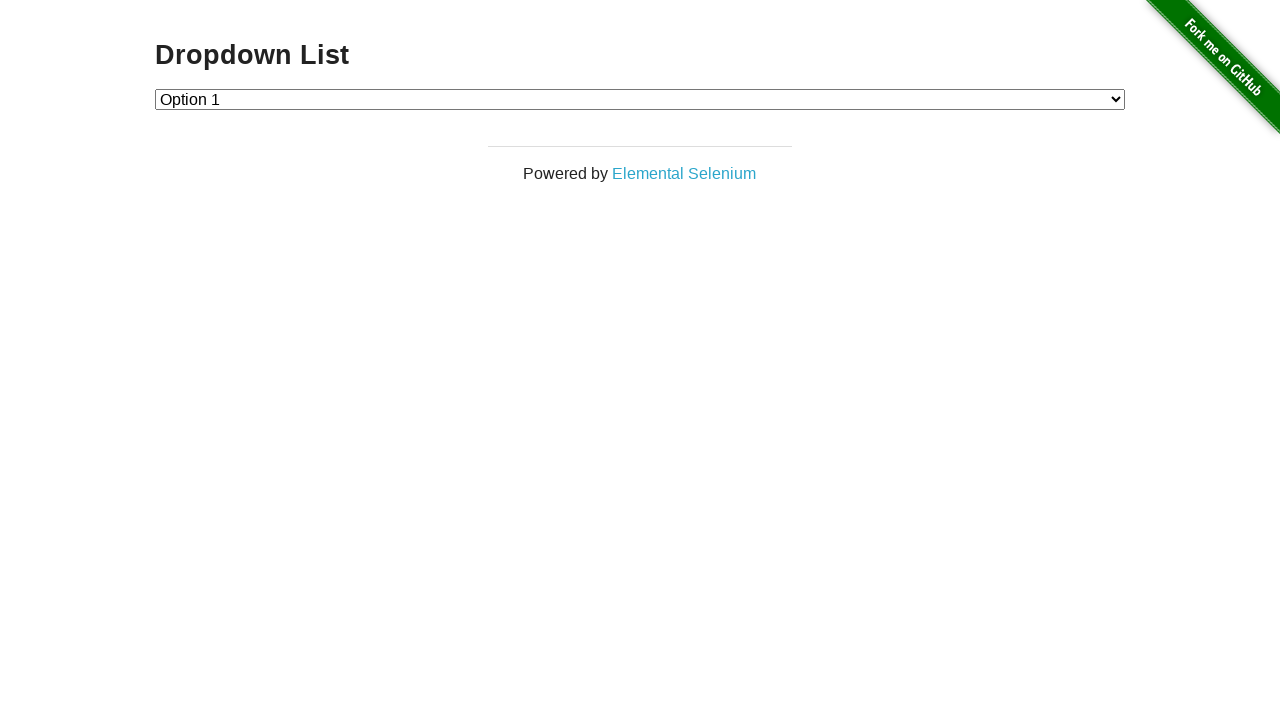

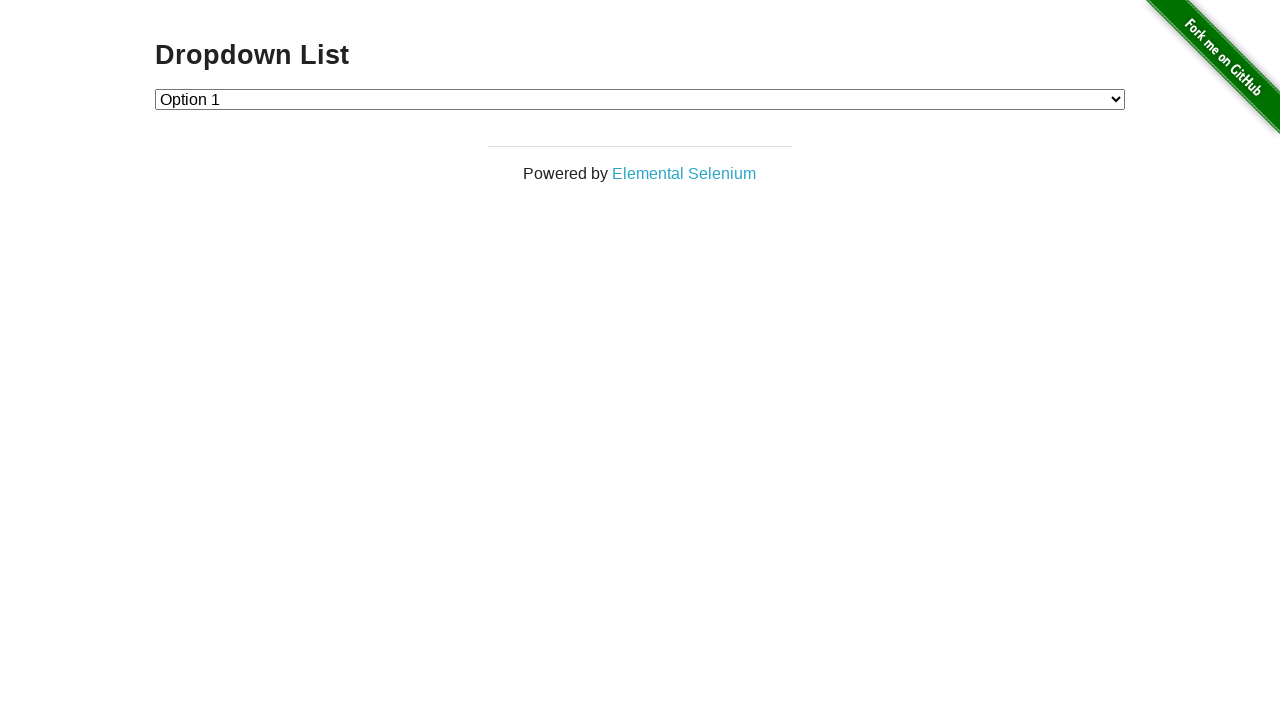